Tests JavaScript alert handling by clicking buttons that trigger different types of alerts (simple alert, timed alert, and confirm dialog) and interacting with them by accepting or dismissing

Starting URL: https://demoqa.com/alerts

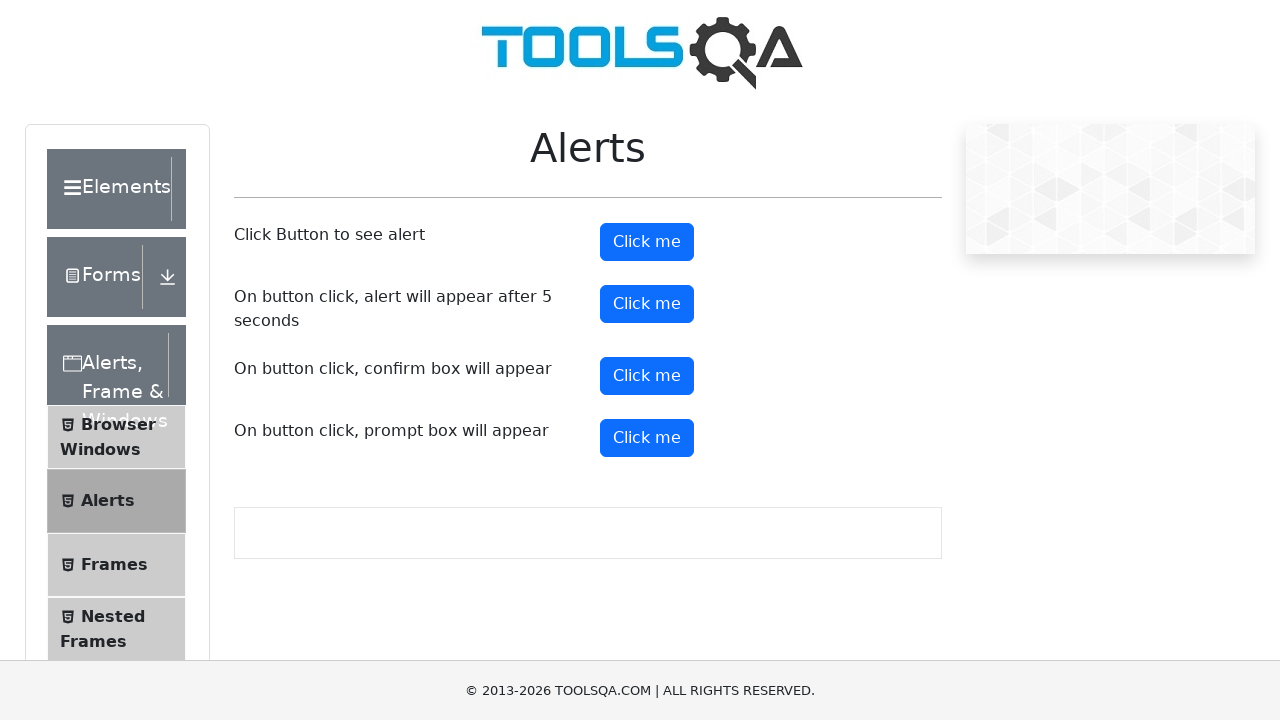

Set up dialog handler to accept the first alert
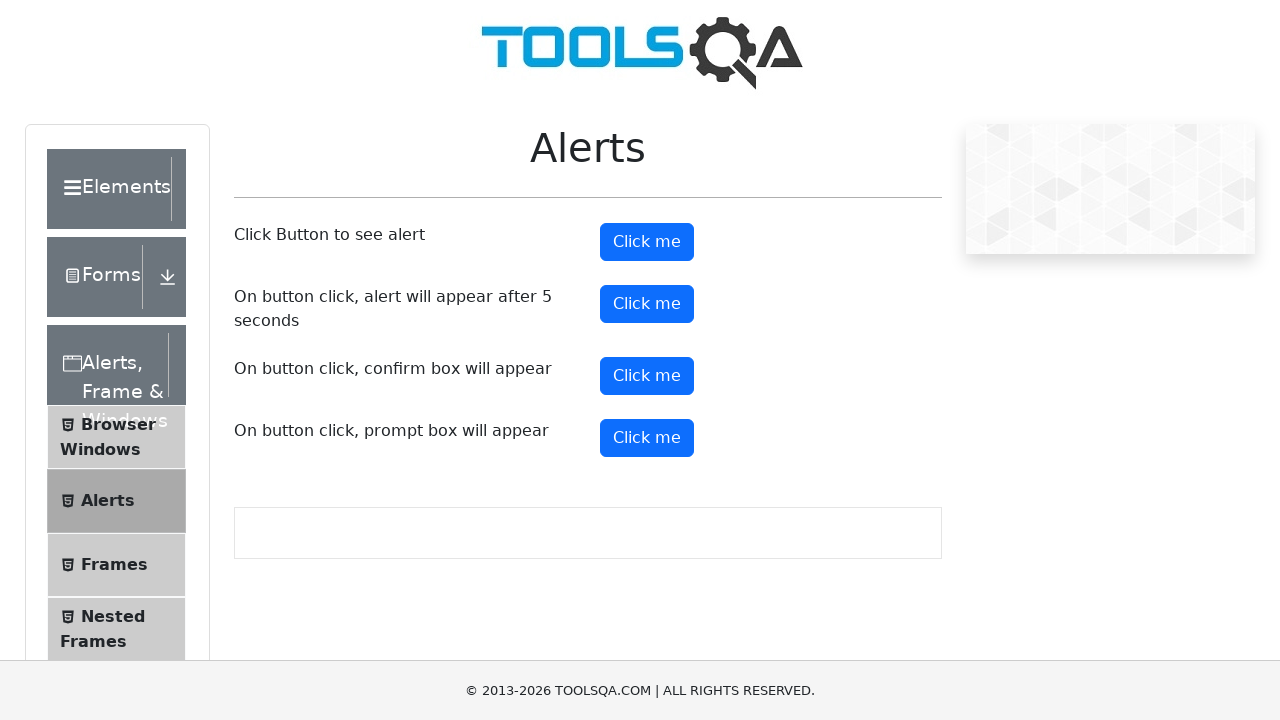

Clicked the alert button to trigger a simple alert at (647, 242) on #alertButton
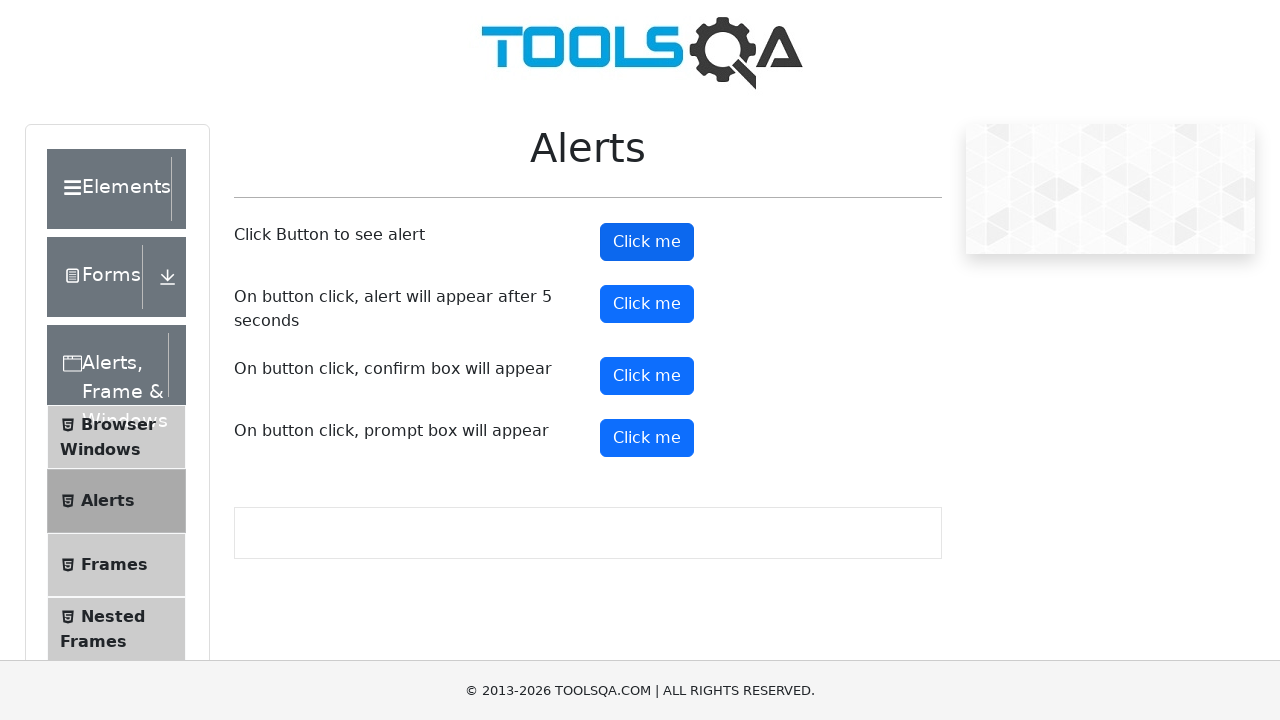

Waited 500ms to ensure simple alert was handled
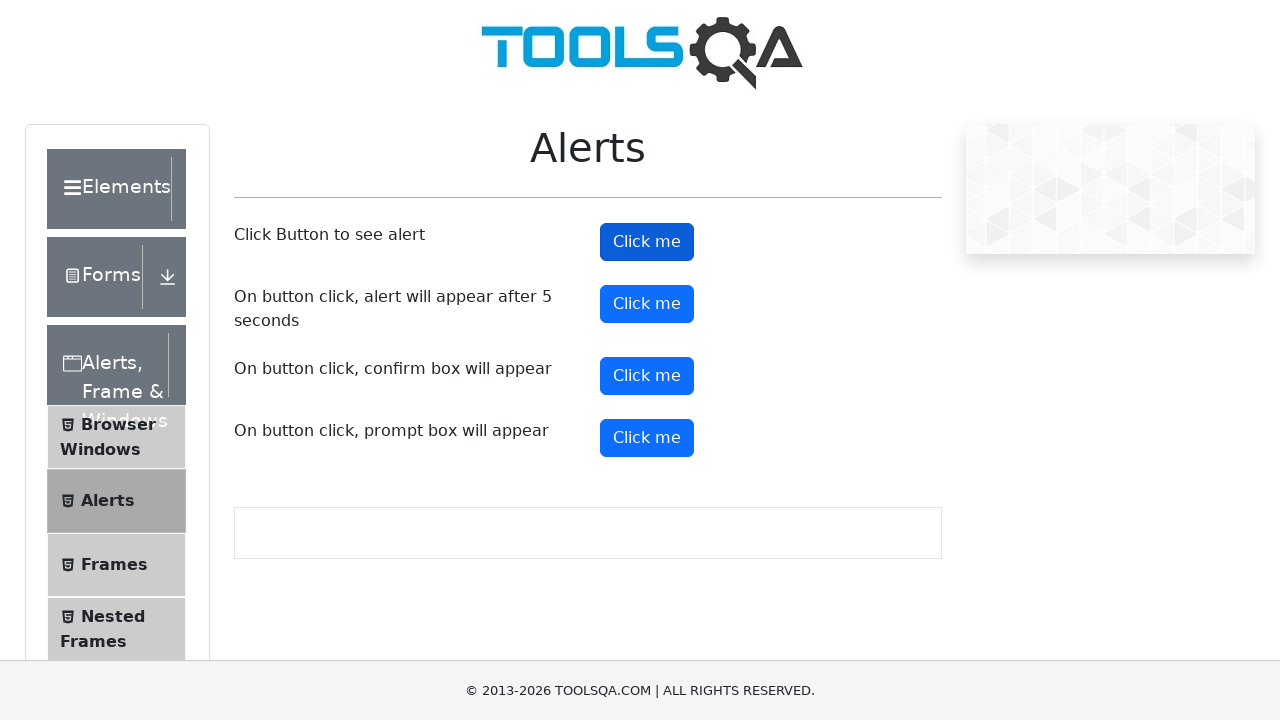

Set up dialog handler to accept the timed alert
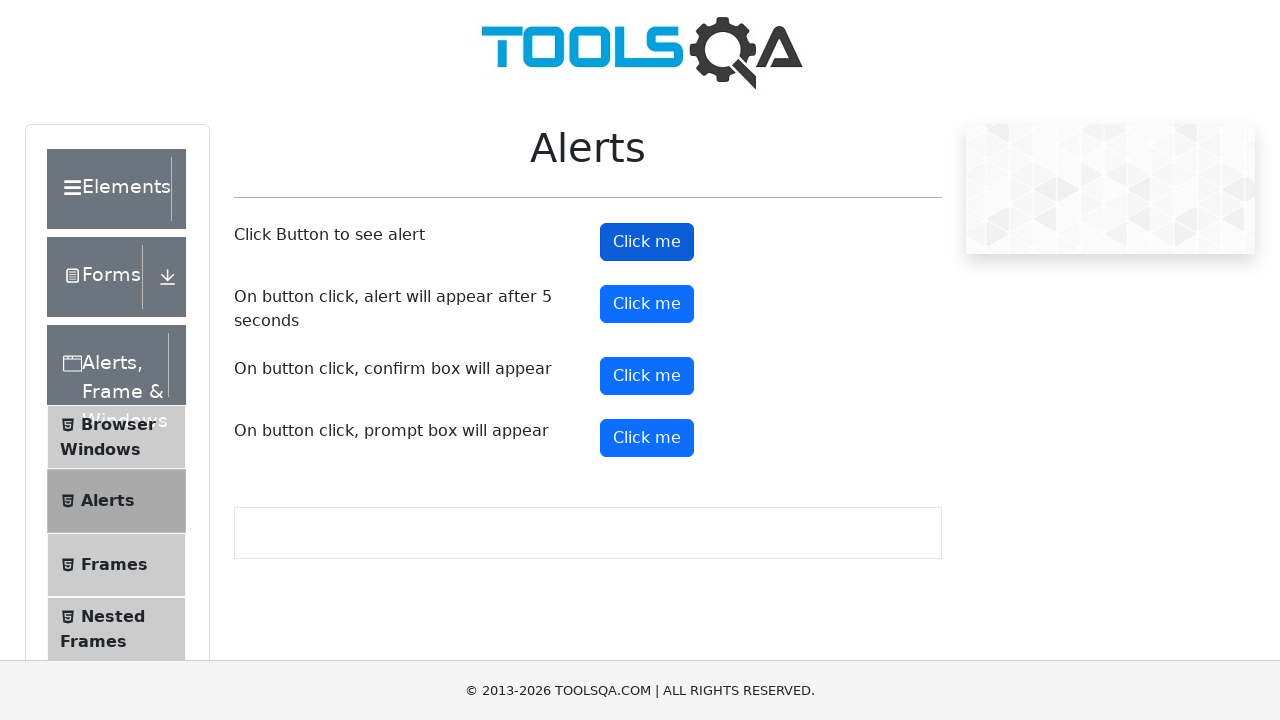

Clicked the timer alert button to trigger timed alert at (647, 304) on #timerAlertButton
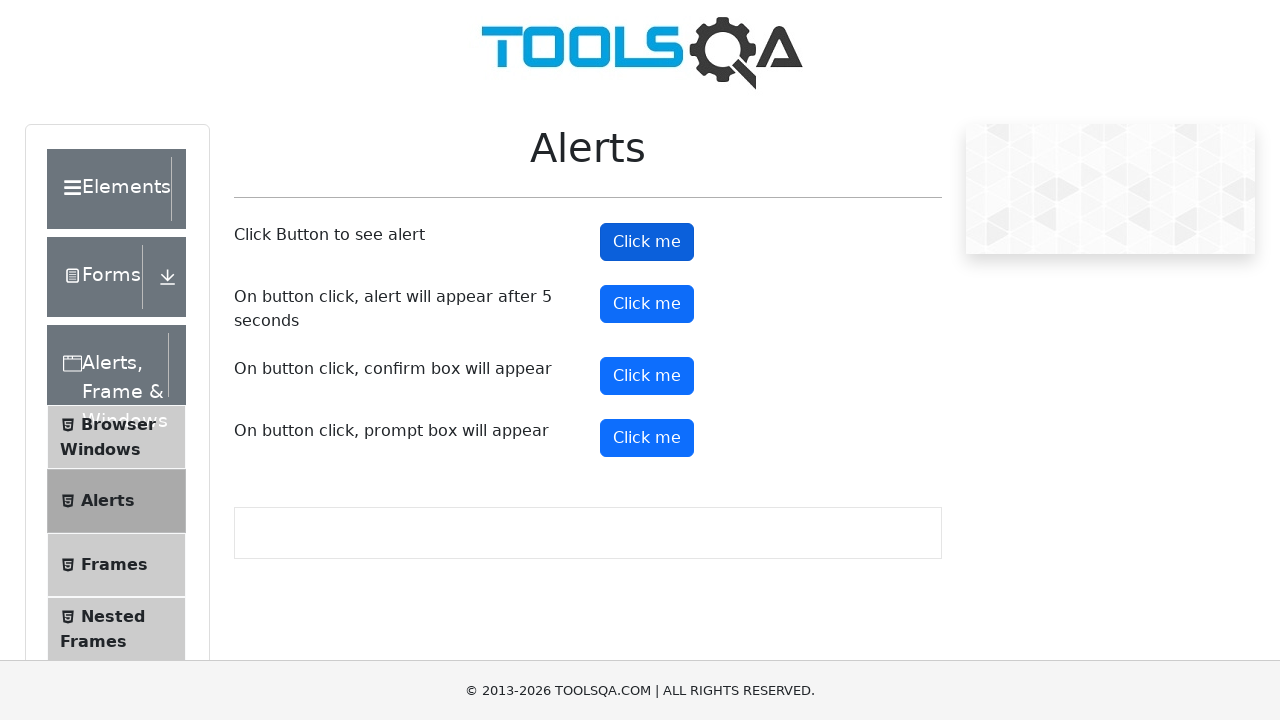

Waited 6000ms for the timed alert to appear and be handled
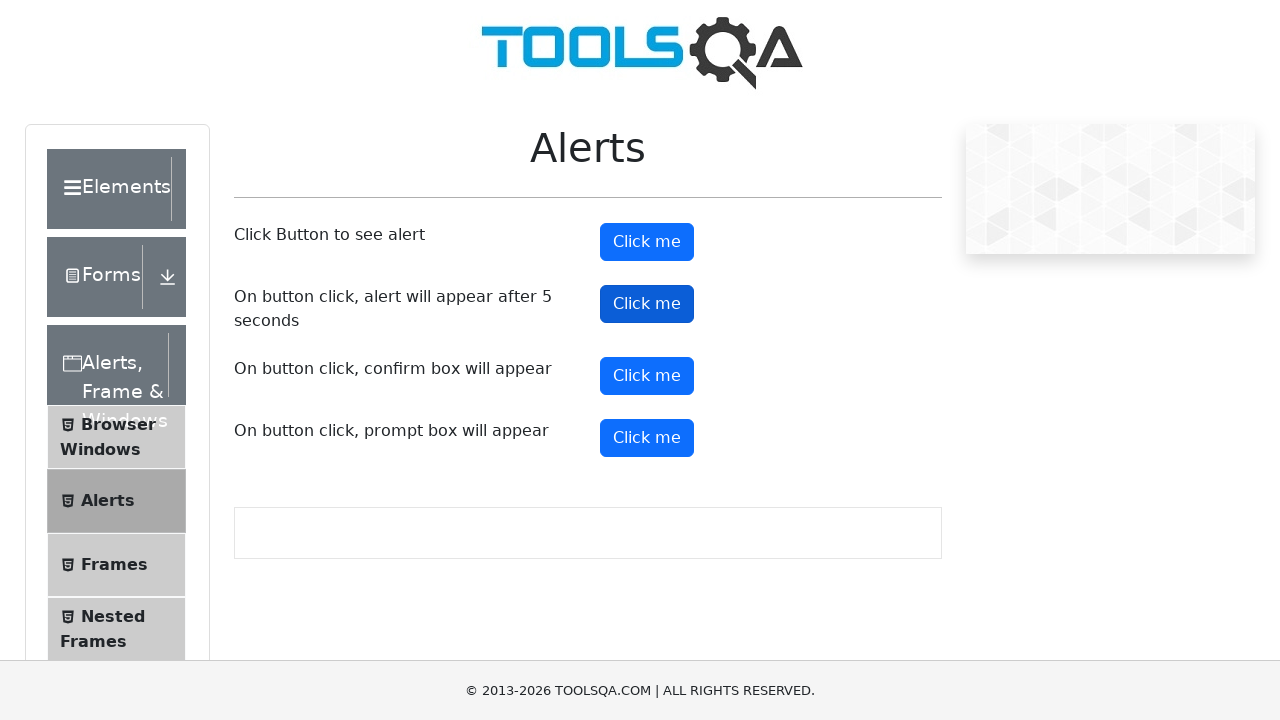

Set up dialog handler to dismiss the confirm dialog
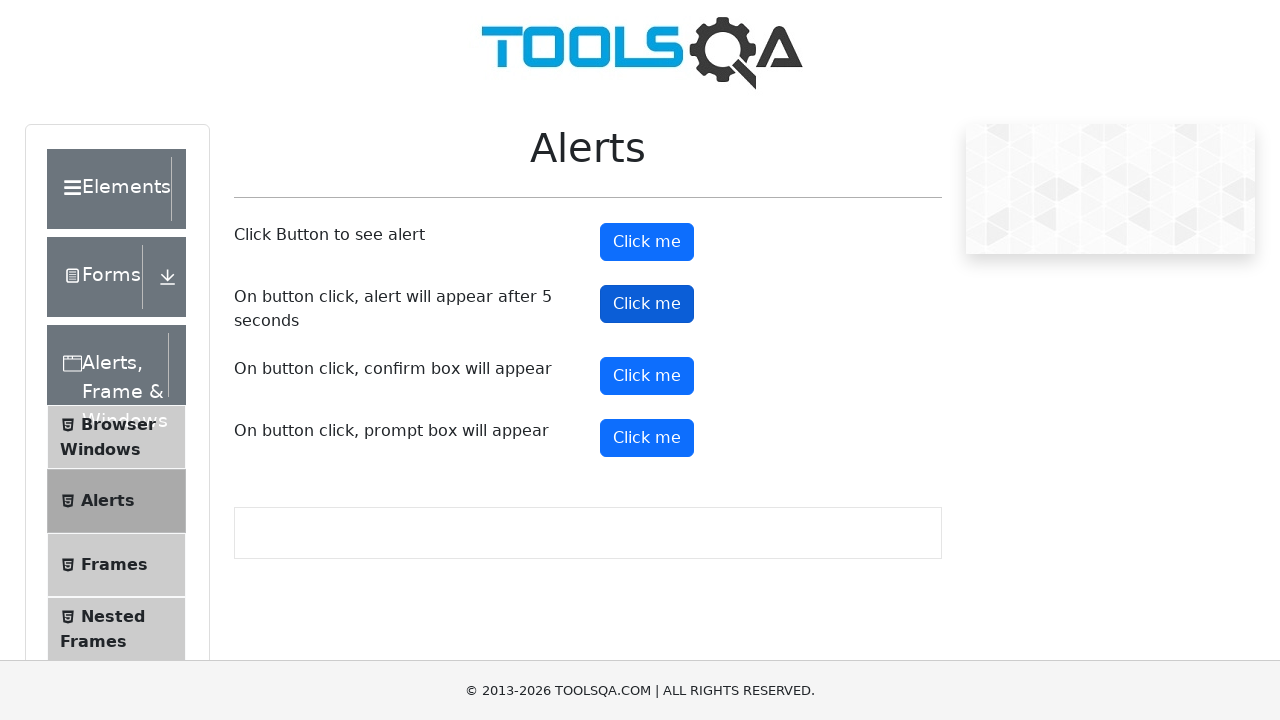

Clicked the confirm button to trigger a confirm dialog at (647, 376) on #confirmButton
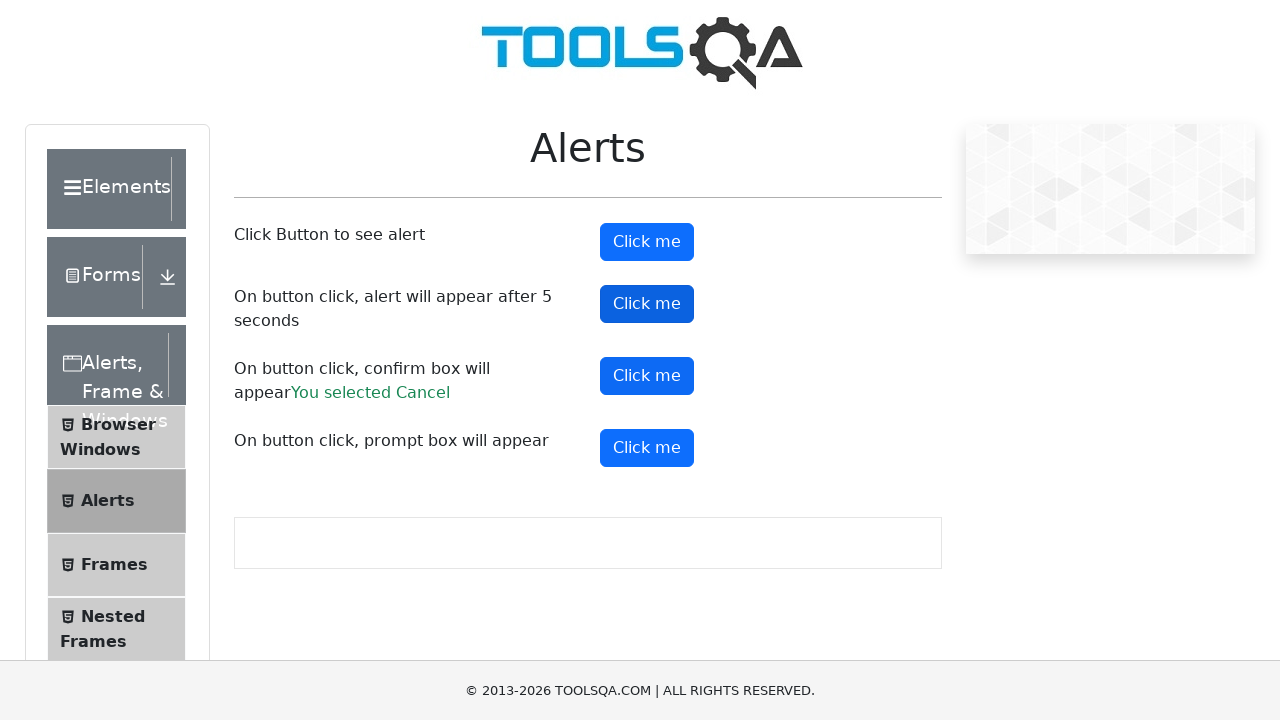

Confirmed that the confirm result element appeared
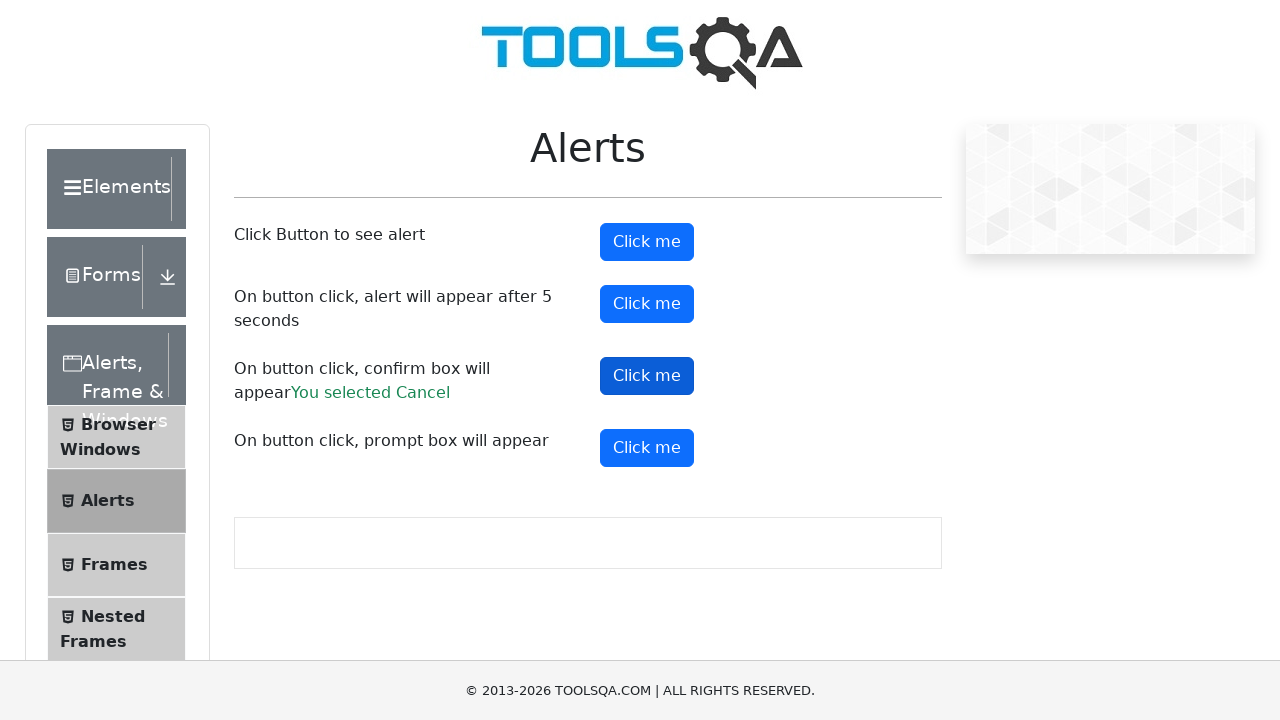

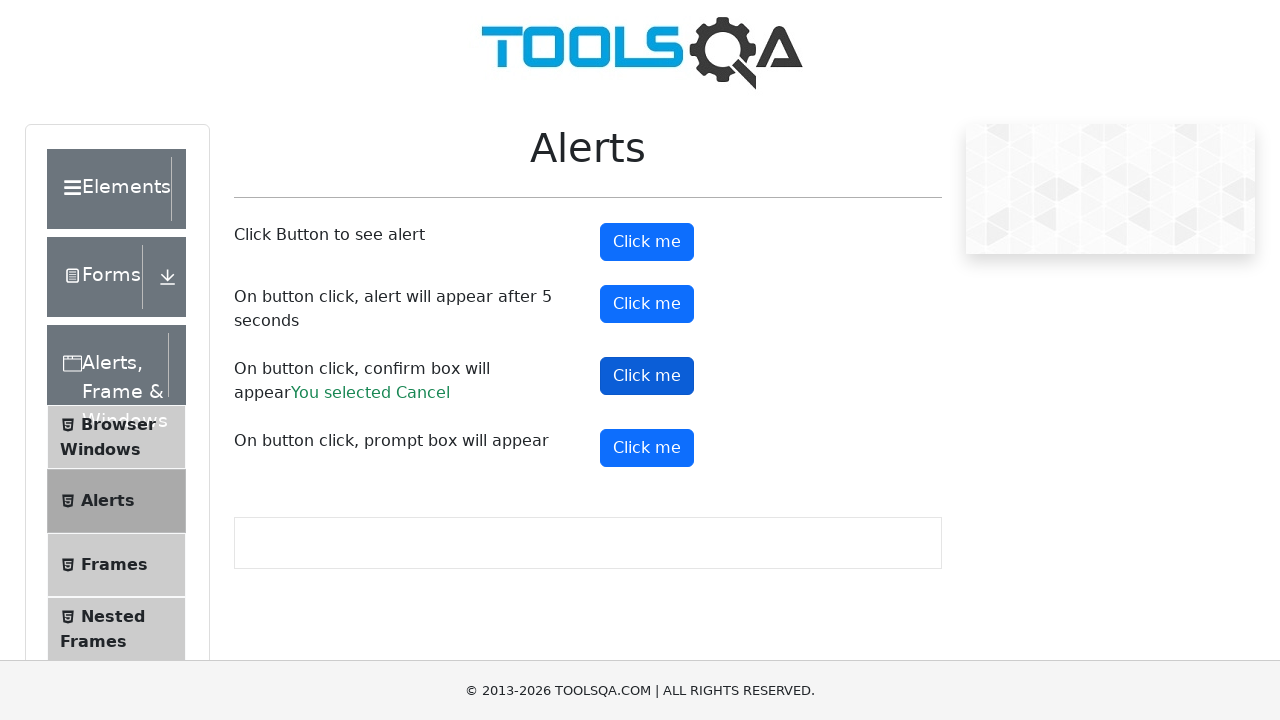